Tests registration form validation when password confirmation doesn't match the original password, checking for error message

Starting URL: https://alada.vn/tai-khoan/dang-ky.html

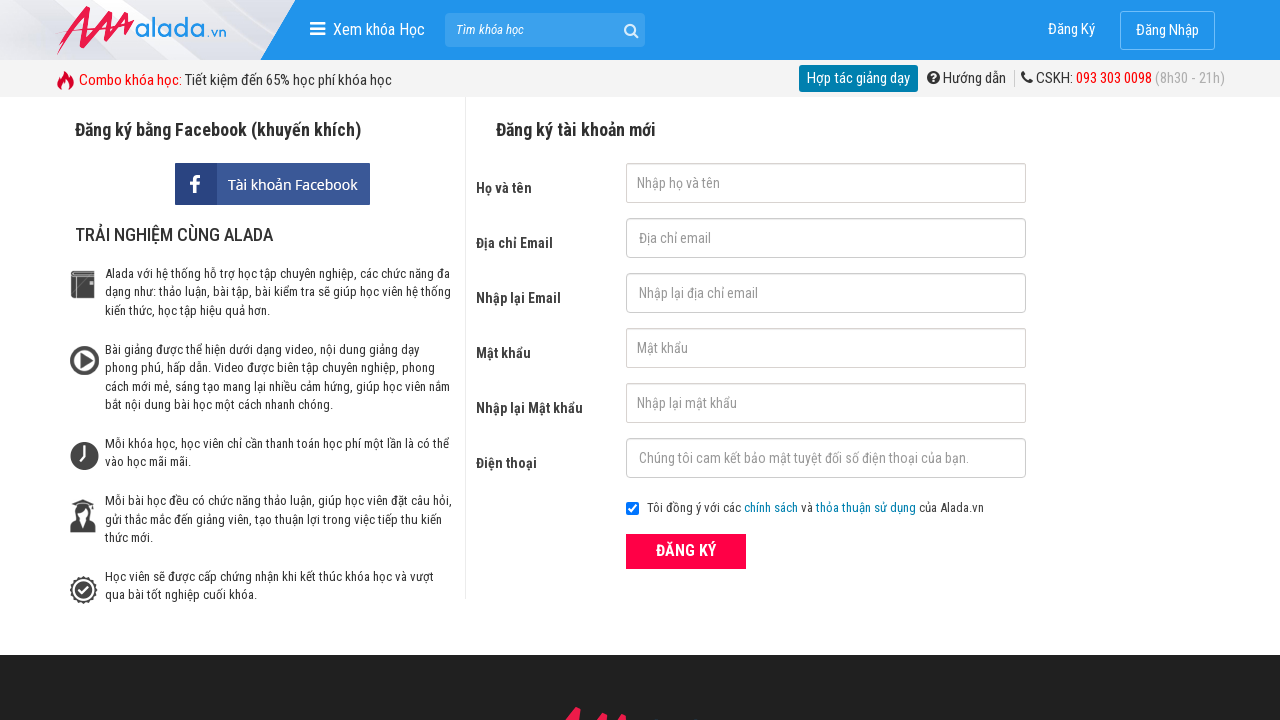

Filled first name field with 'Tran Mai Linh' on //input[@id='txtFirstname']
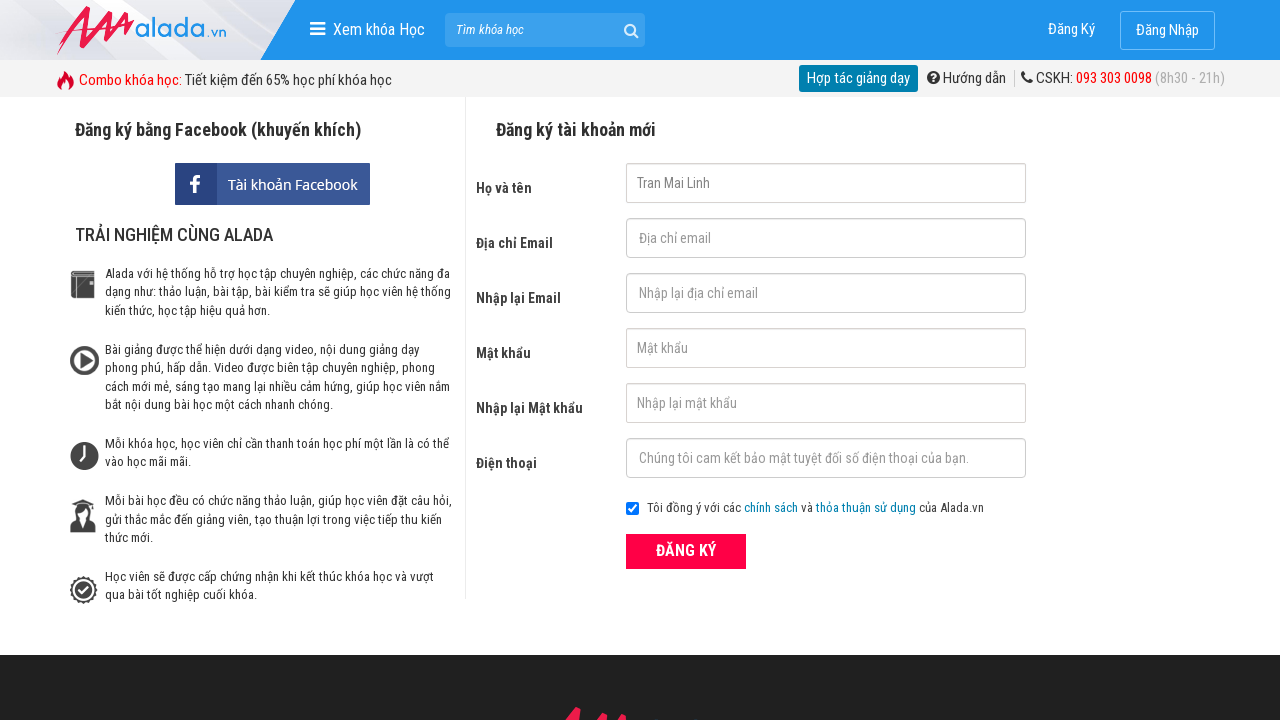

Filled email field with 'testauto123@gmail.com' on //input[@id='txtEmail']
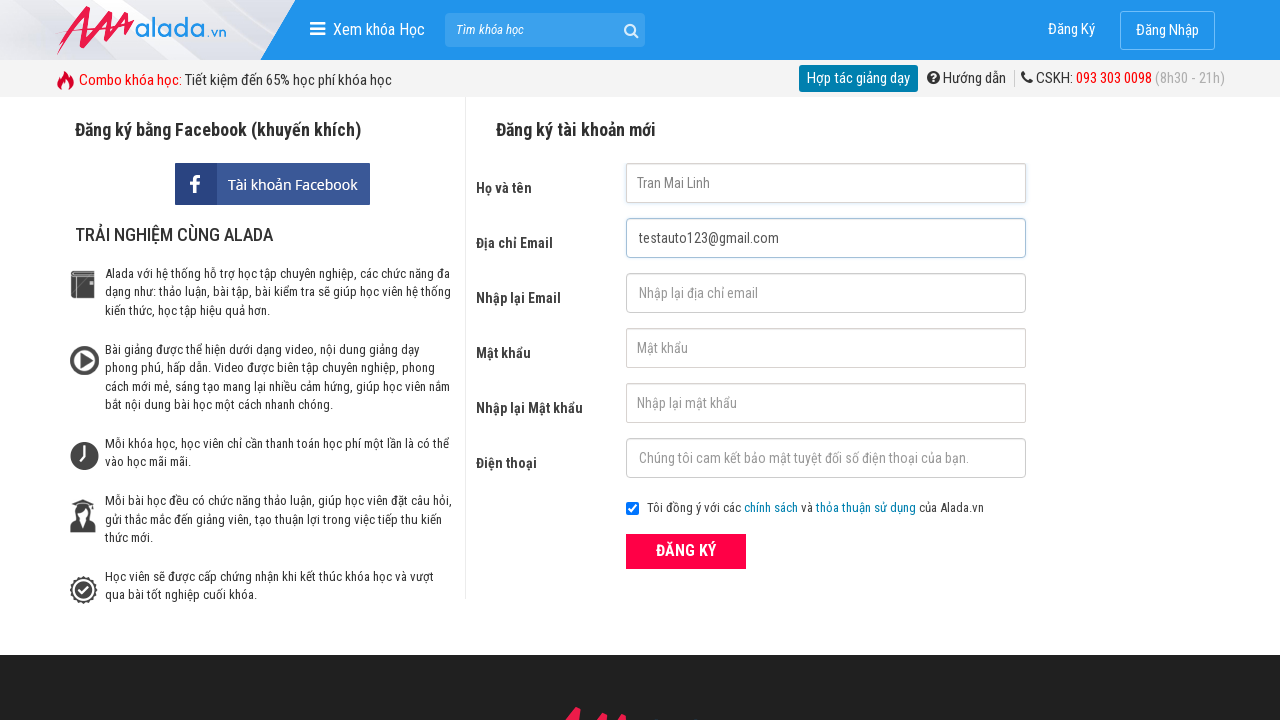

Filled email confirmation field with 'testauto123@gmail.com' on //input[@id='txtCEmail']
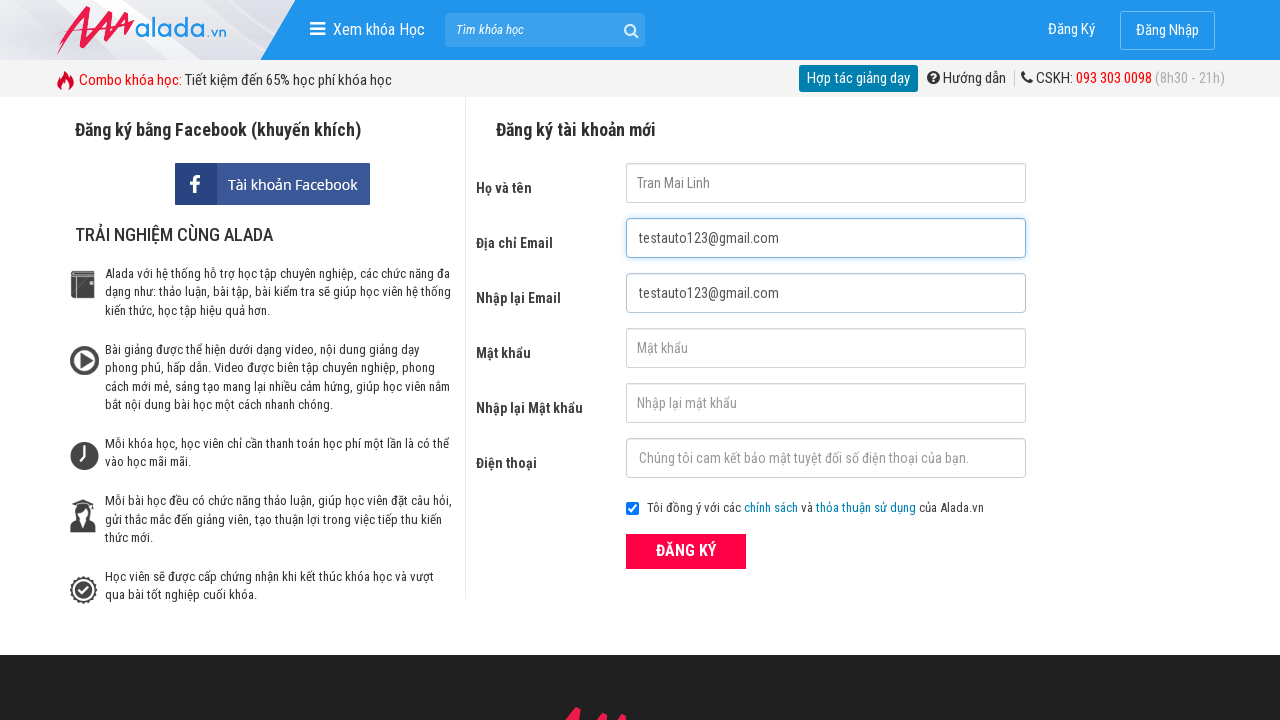

Filled password field with '123456' on //input[@id='txtPassword']
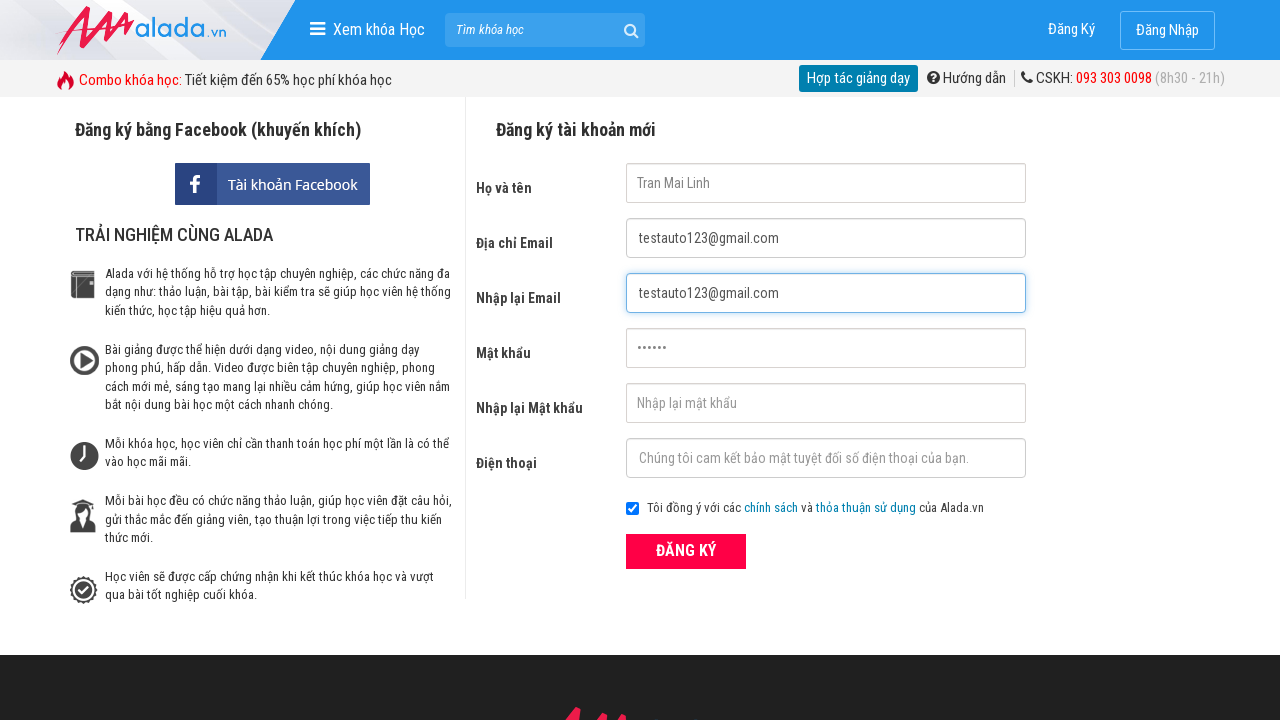

Filled password confirmation field with '333333' (mismatched password) on //input[@id='txtCPassword']
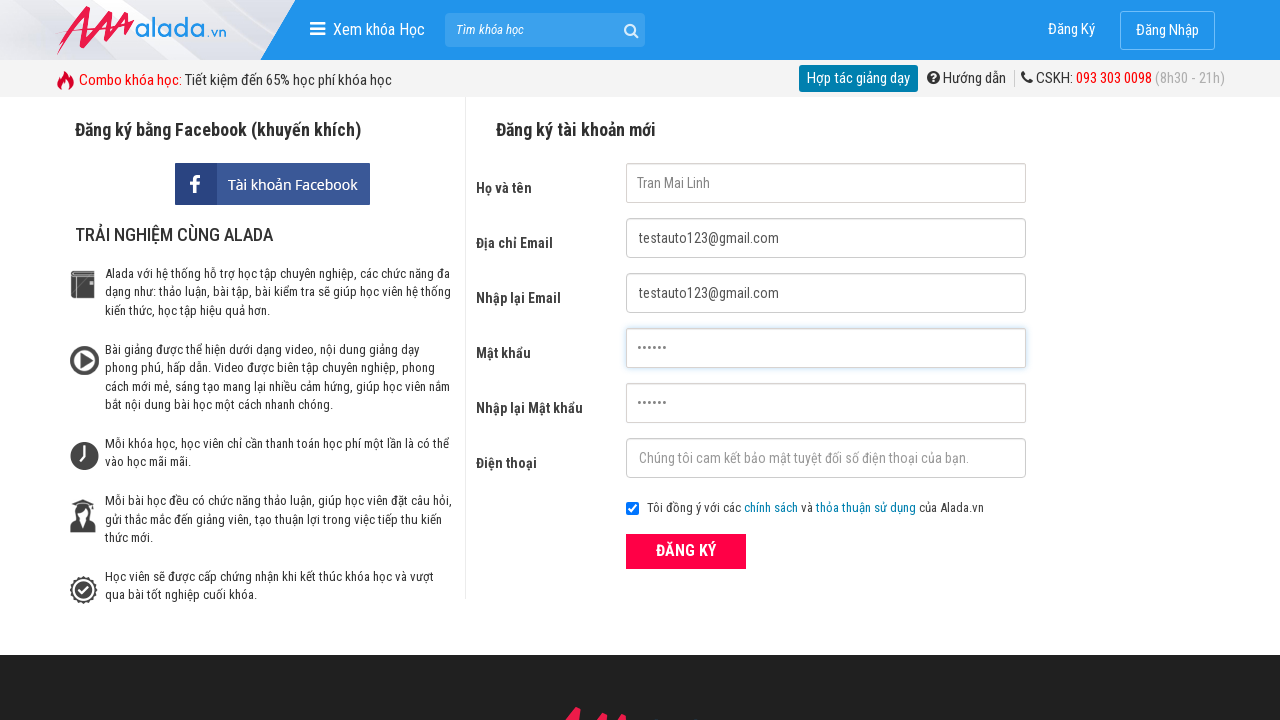

Filled phone number field with '0356813575' on //input[@id='txtPhone']
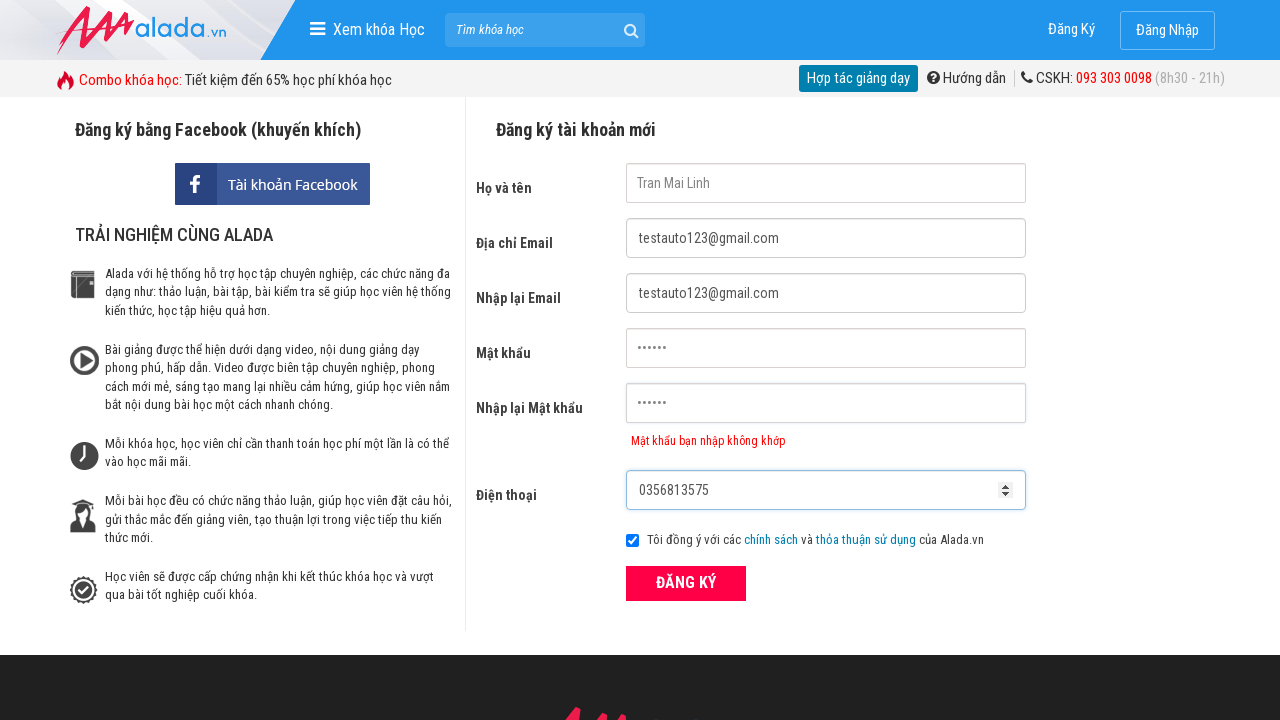

Clicked registration submit button at (686, 583) on xpath=//button[@class='btn_pink_sm fs16']
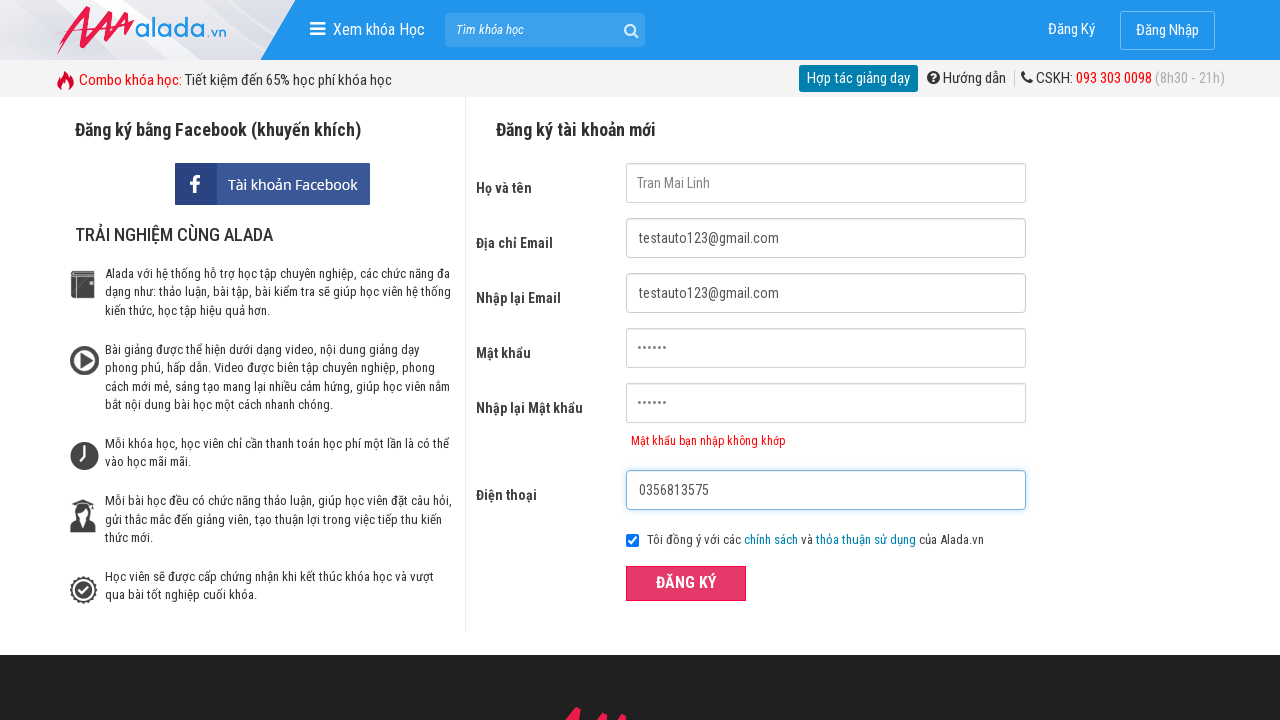

Password confirmation error message appeared
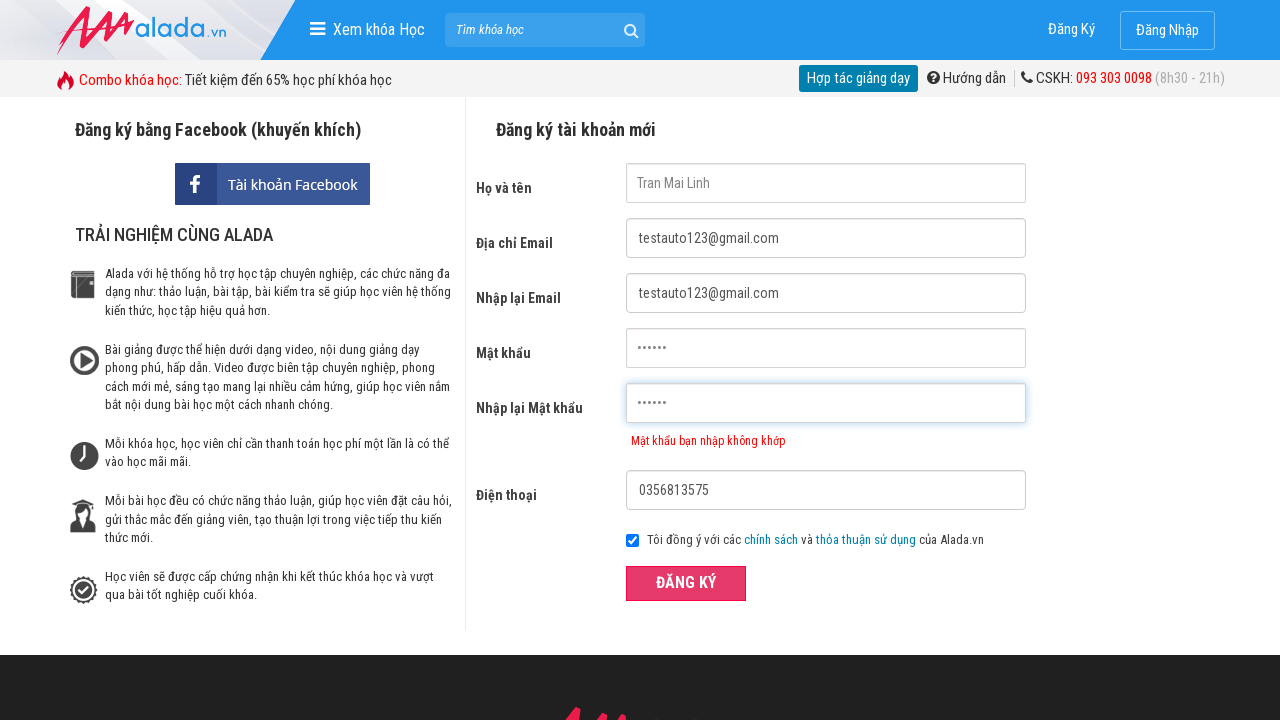

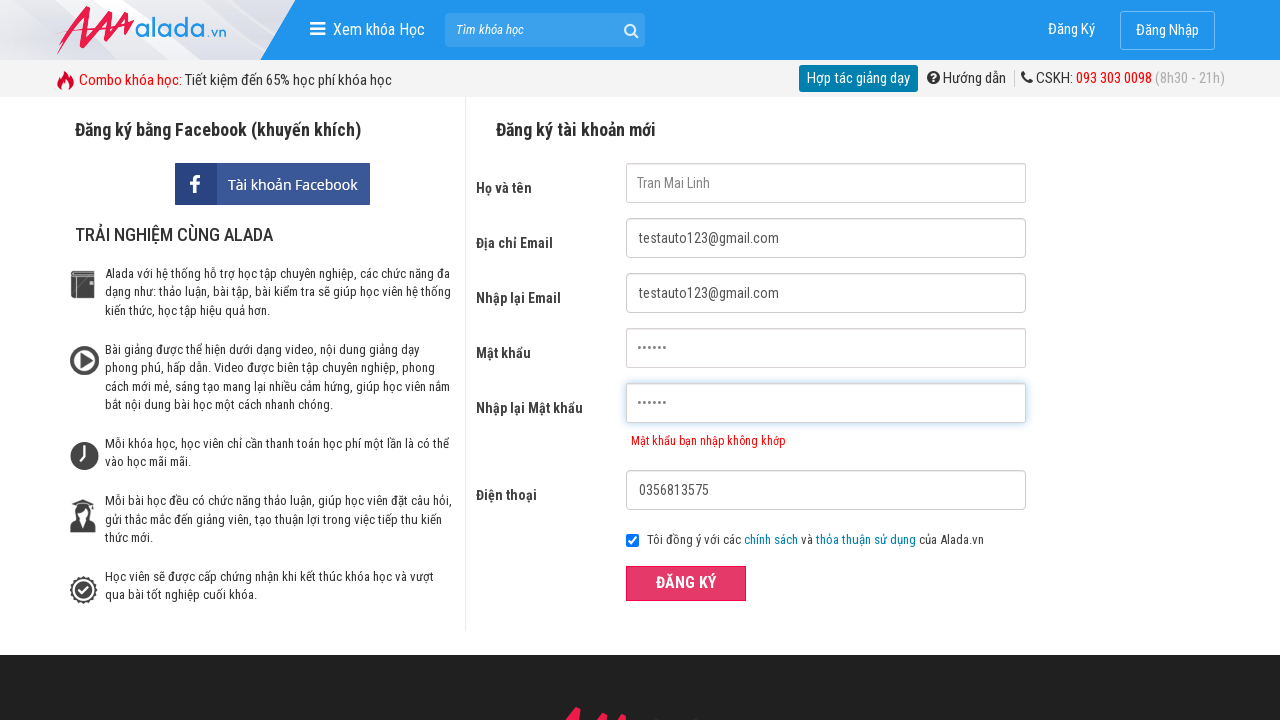